Tests drag and drop functionality by dragging an element from source to destination using click and hold action

Starting URL: http://jqueryui.com/droppable/

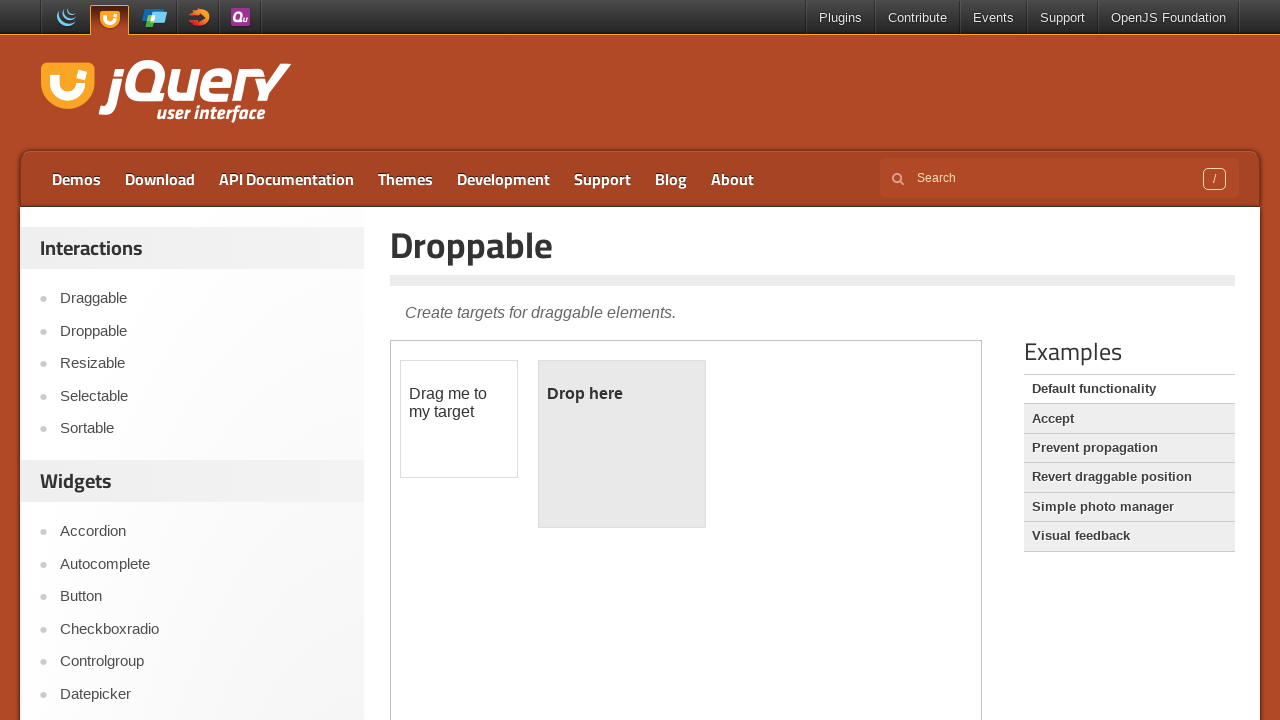

Located the iframe containing the drag and drop demo
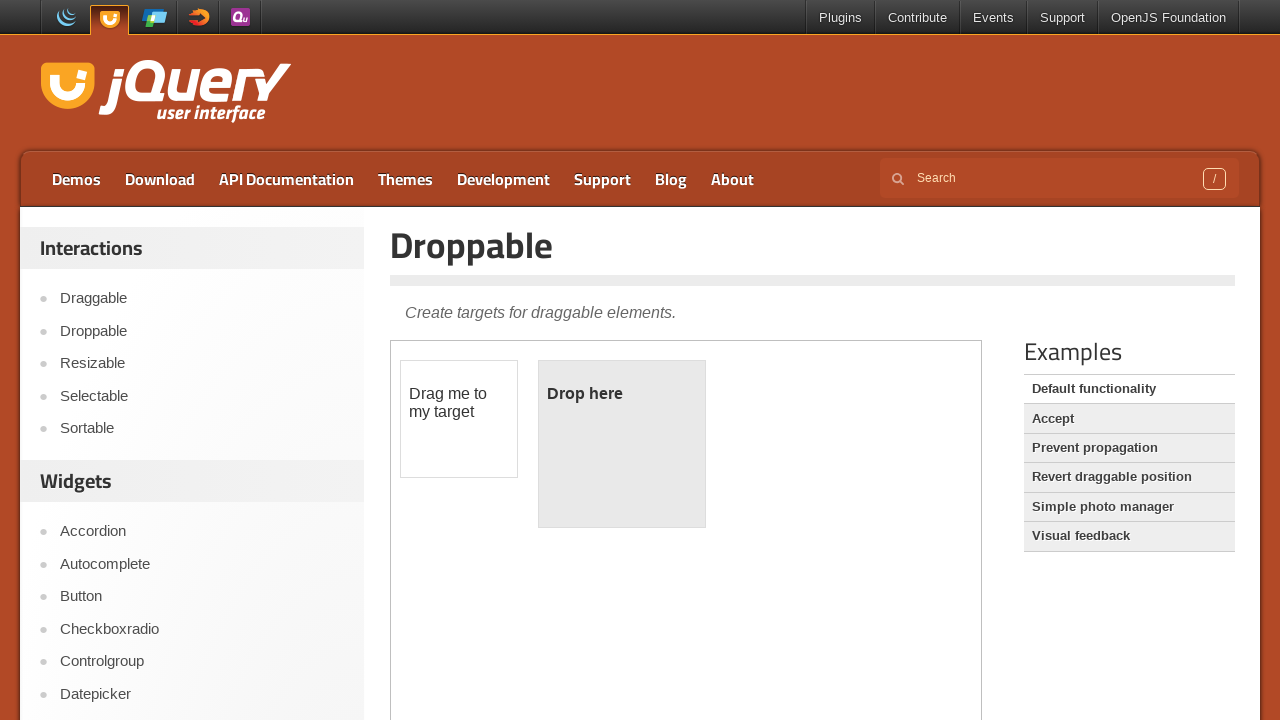

Located the draggable element
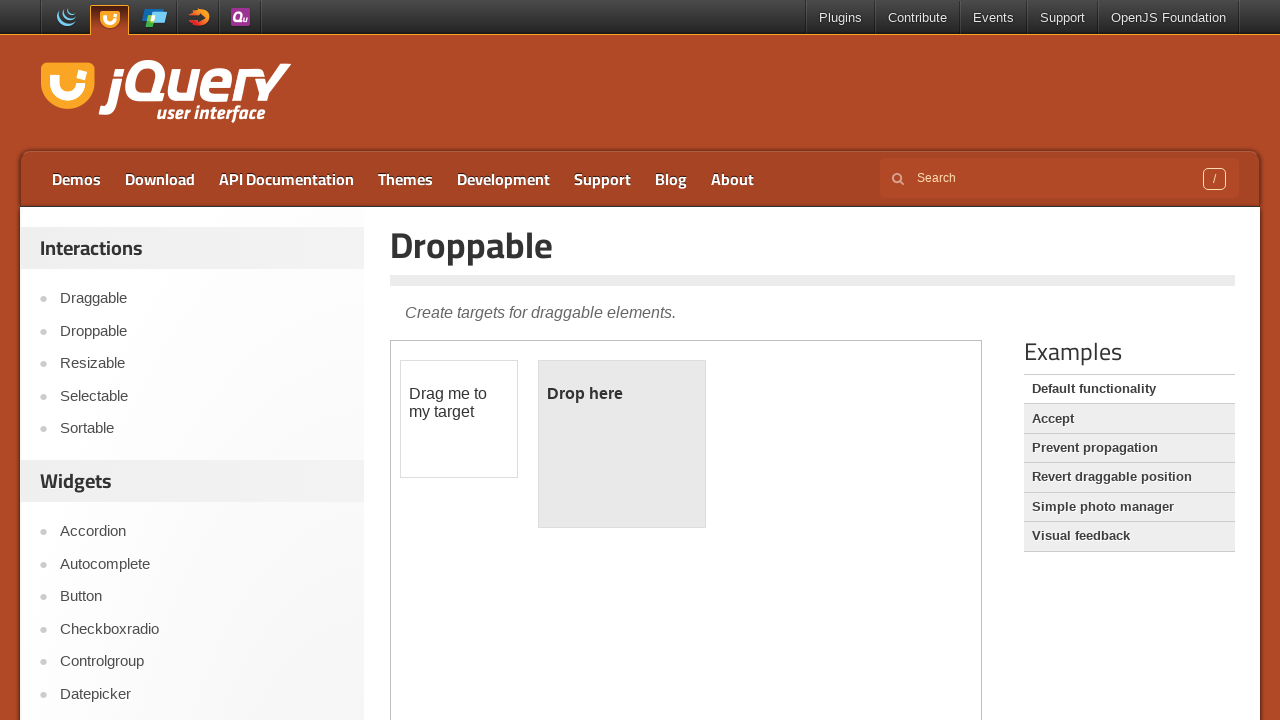

Located the droppable element
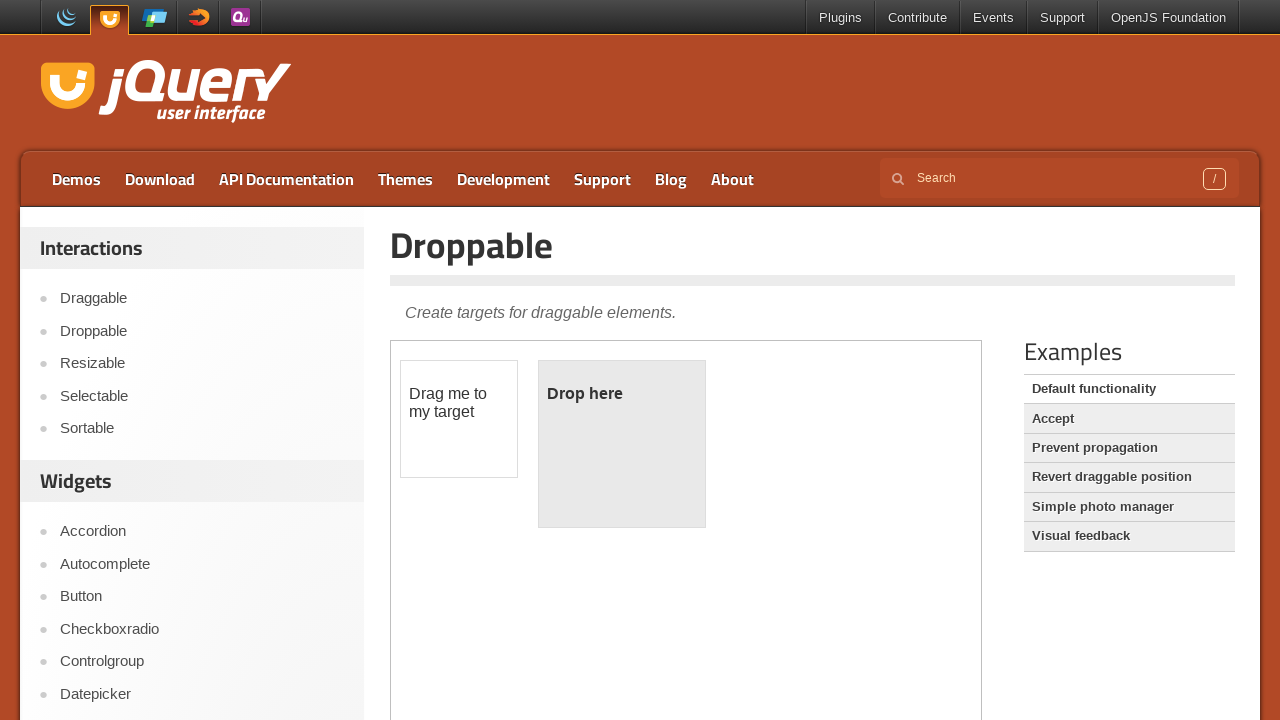

Dragged the draggable element to the droppable element at (622, 444)
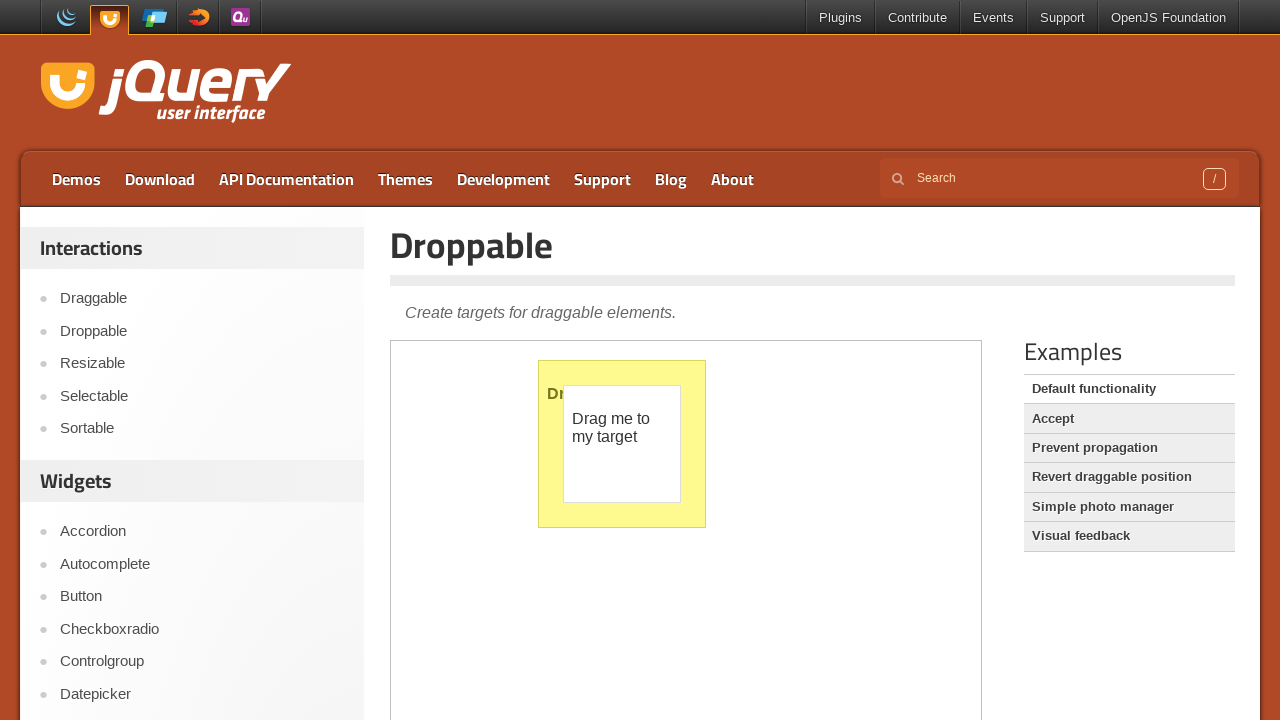

Verified that 'Dropped!' text appears in the droppable element
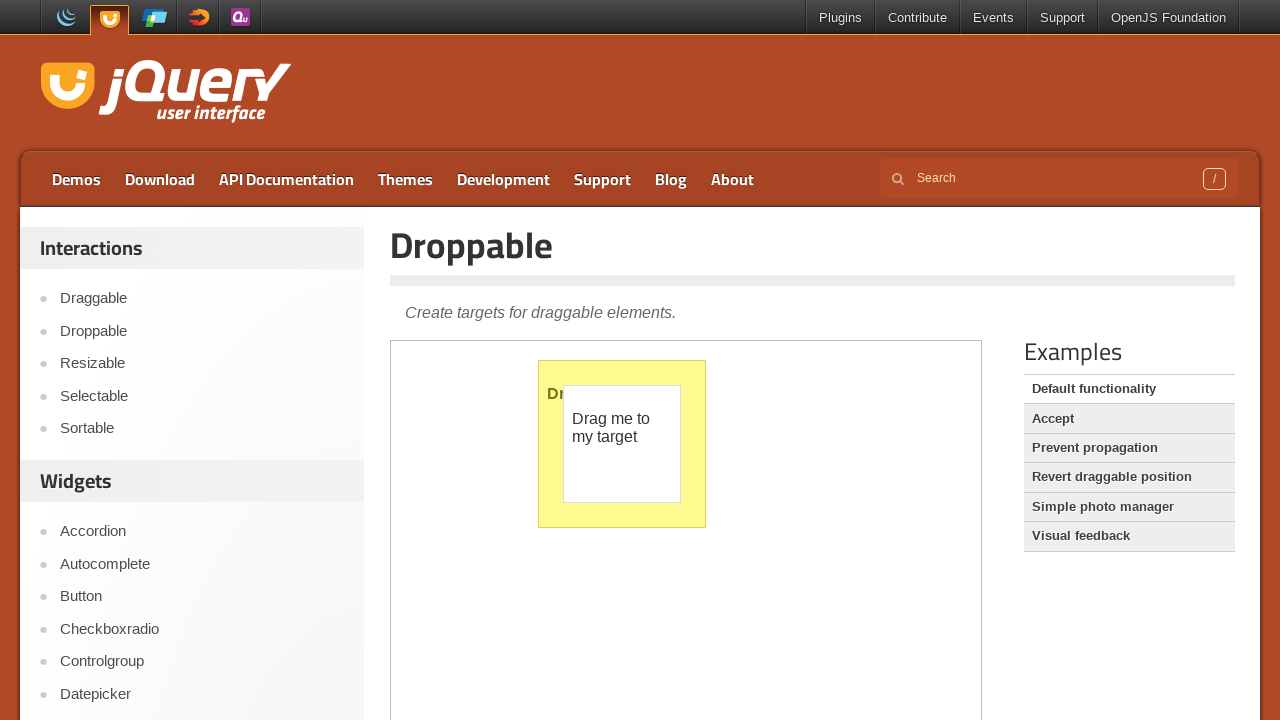

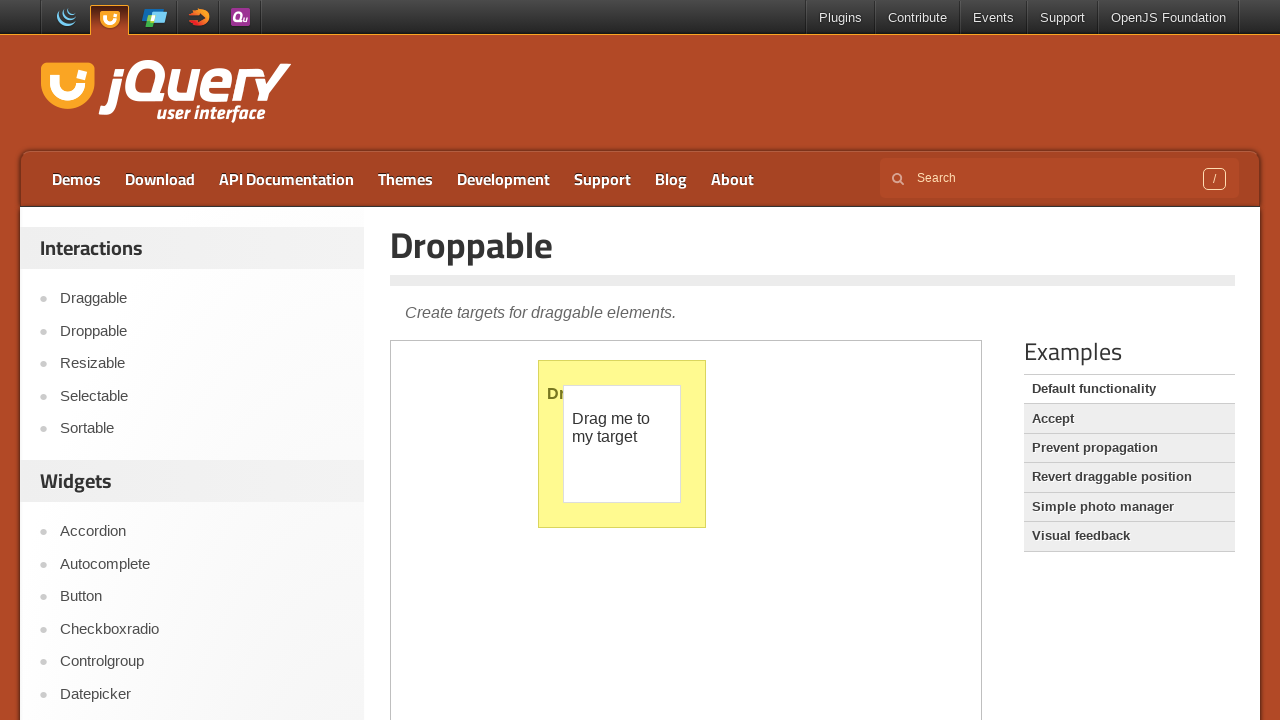